Tests that the Clear completed button is hidden when no items are completed.

Starting URL: https://demo.playwright.dev/todomvc

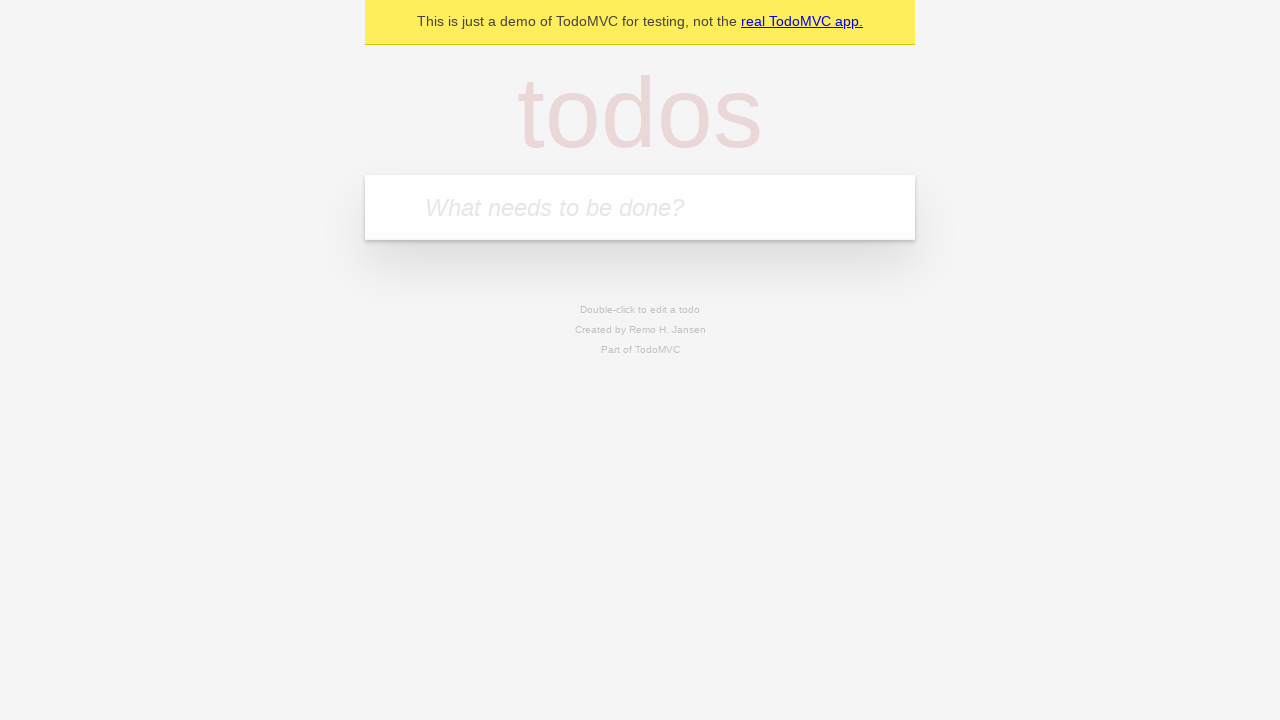

Filled todo input with 'buy some cheese' on internal:attr=[placeholder="What needs to be done?"i]
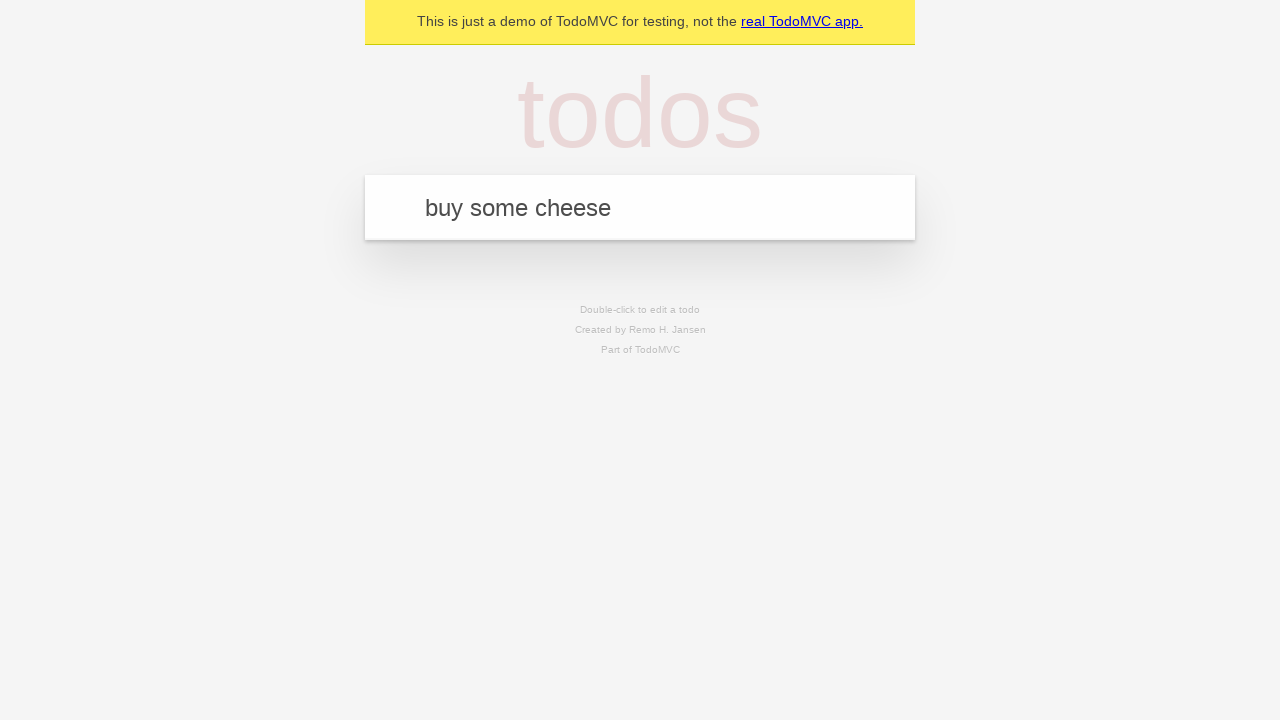

Pressed Enter to add first todo on internal:attr=[placeholder="What needs to be done?"i]
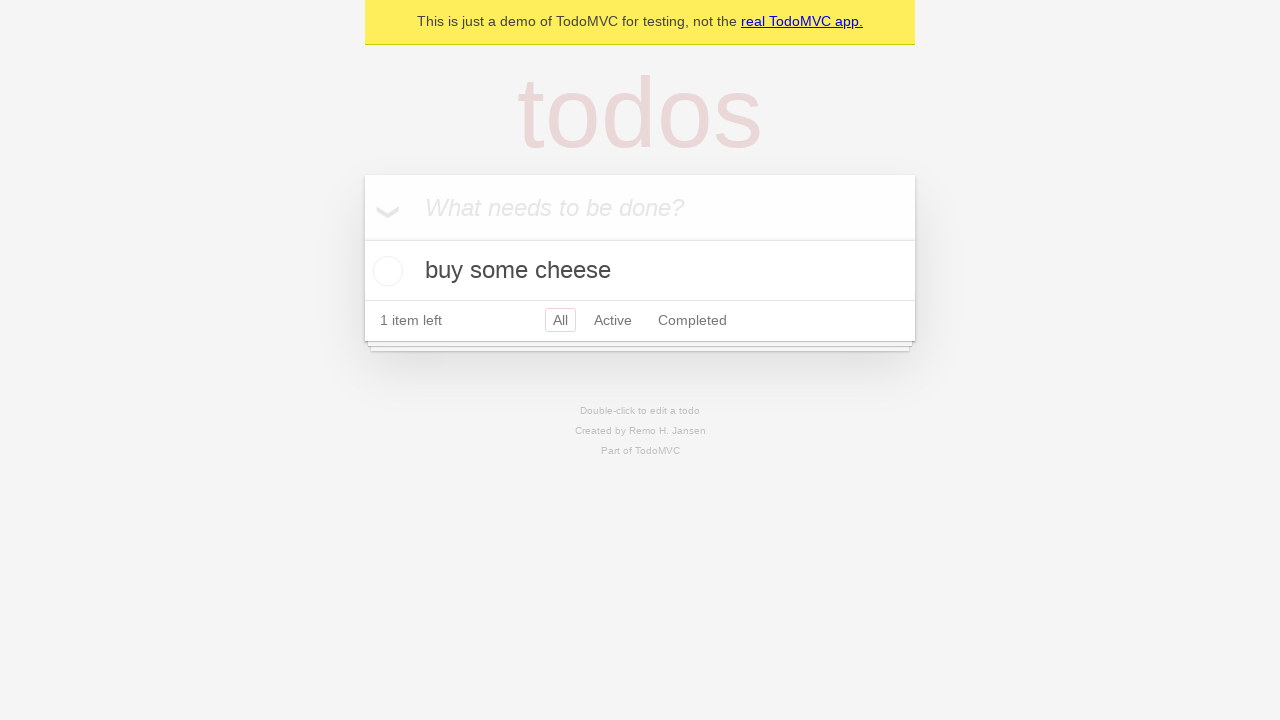

Filled todo input with 'feed the cat' on internal:attr=[placeholder="What needs to be done?"i]
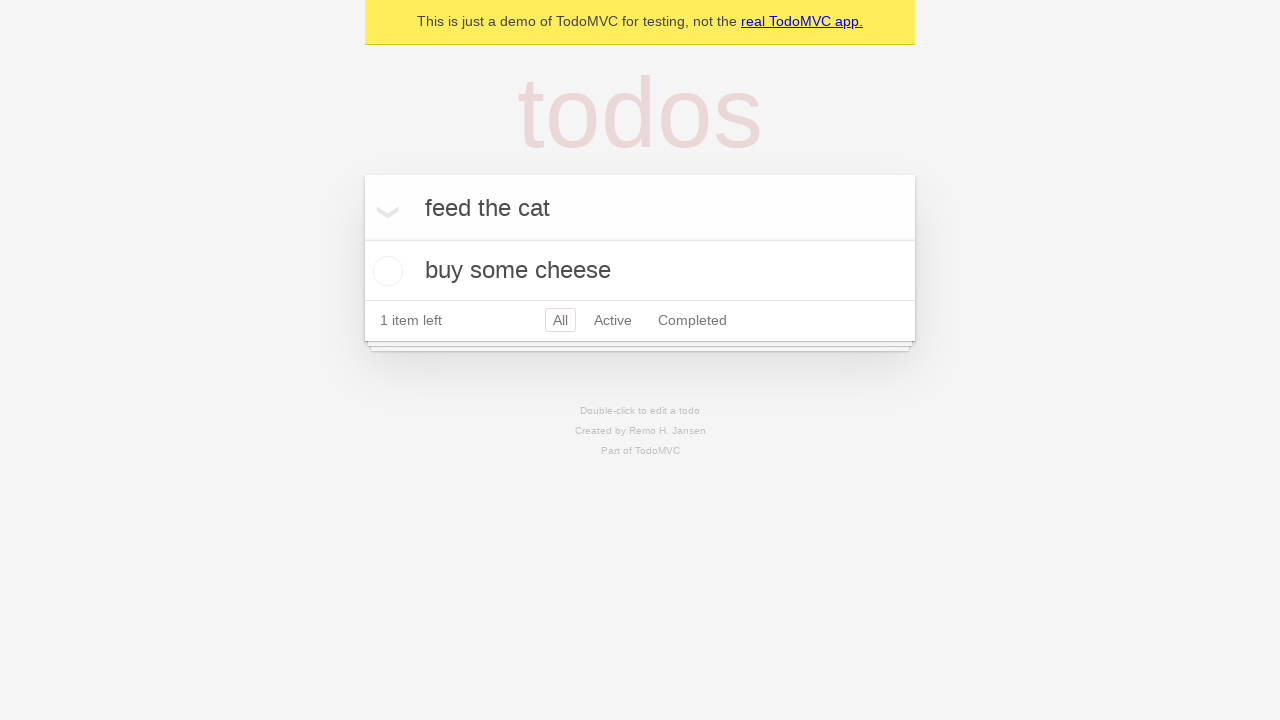

Pressed Enter to add second todo on internal:attr=[placeholder="What needs to be done?"i]
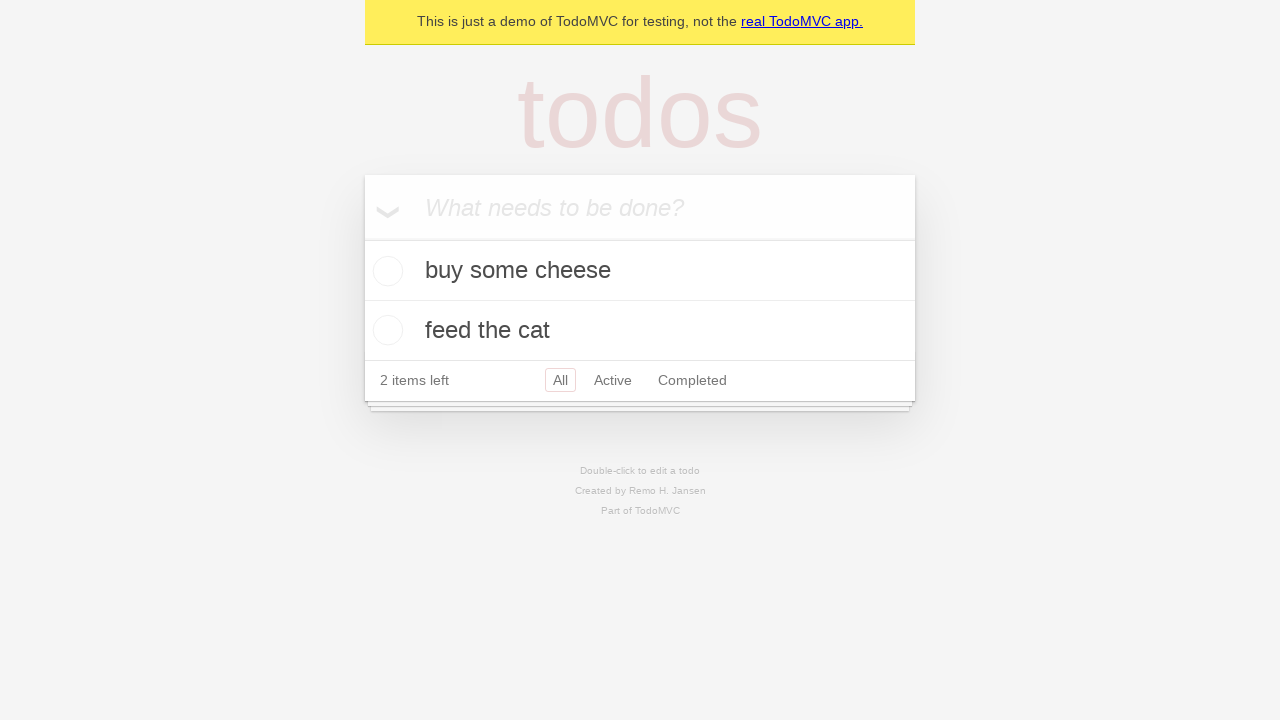

Filled todo input with 'book a doctors appointment' on internal:attr=[placeholder="What needs to be done?"i]
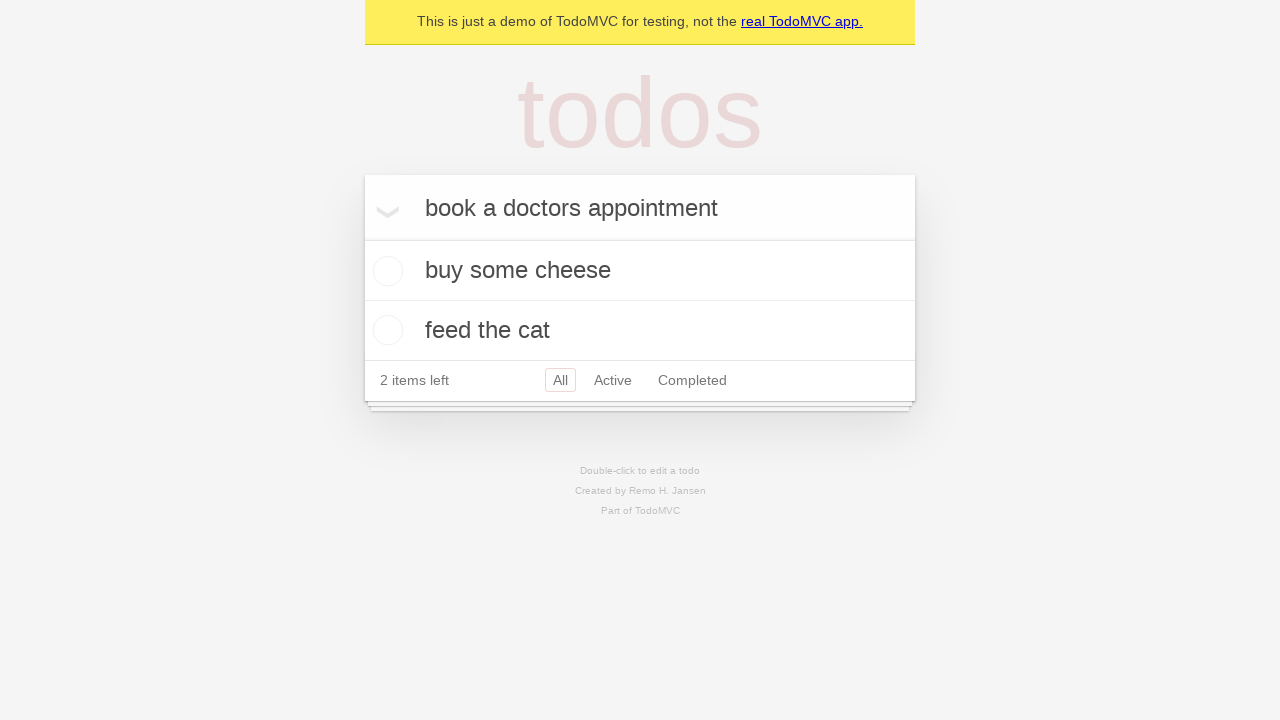

Pressed Enter to add third todo on internal:attr=[placeholder="What needs to be done?"i]
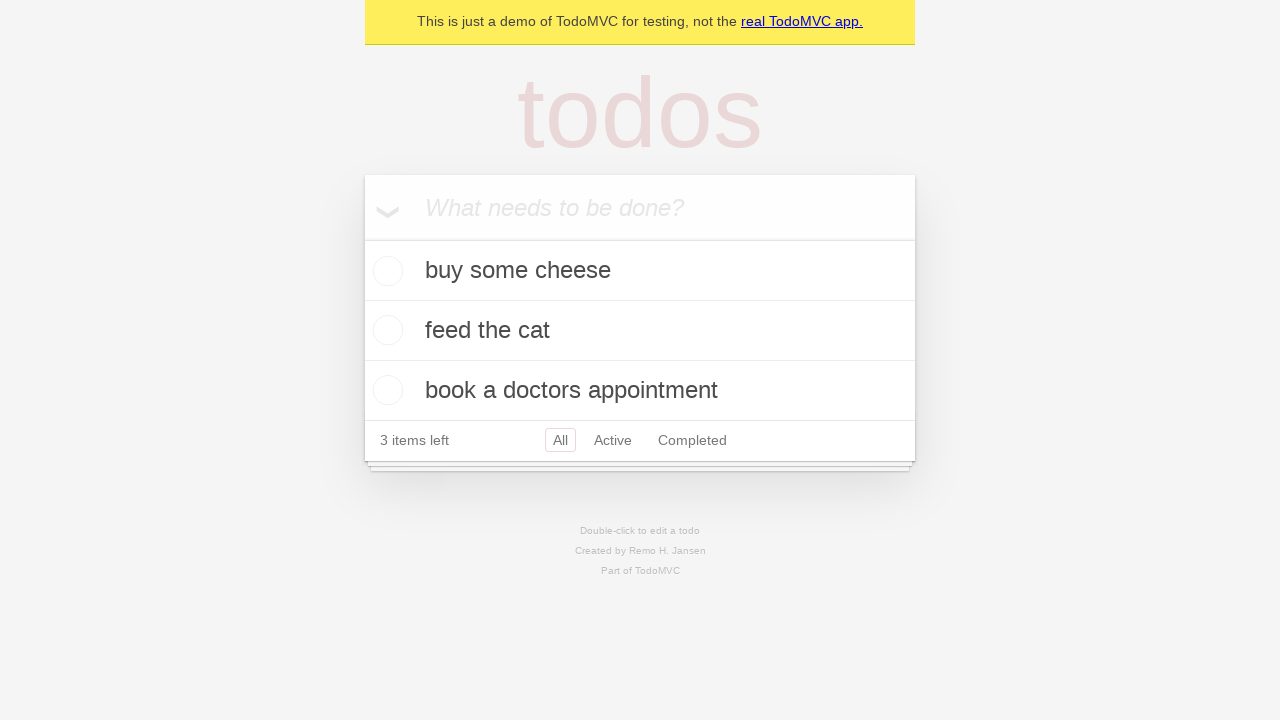

Checked the first todo item at (385, 271) on .todo-list li .toggle >> nth=0
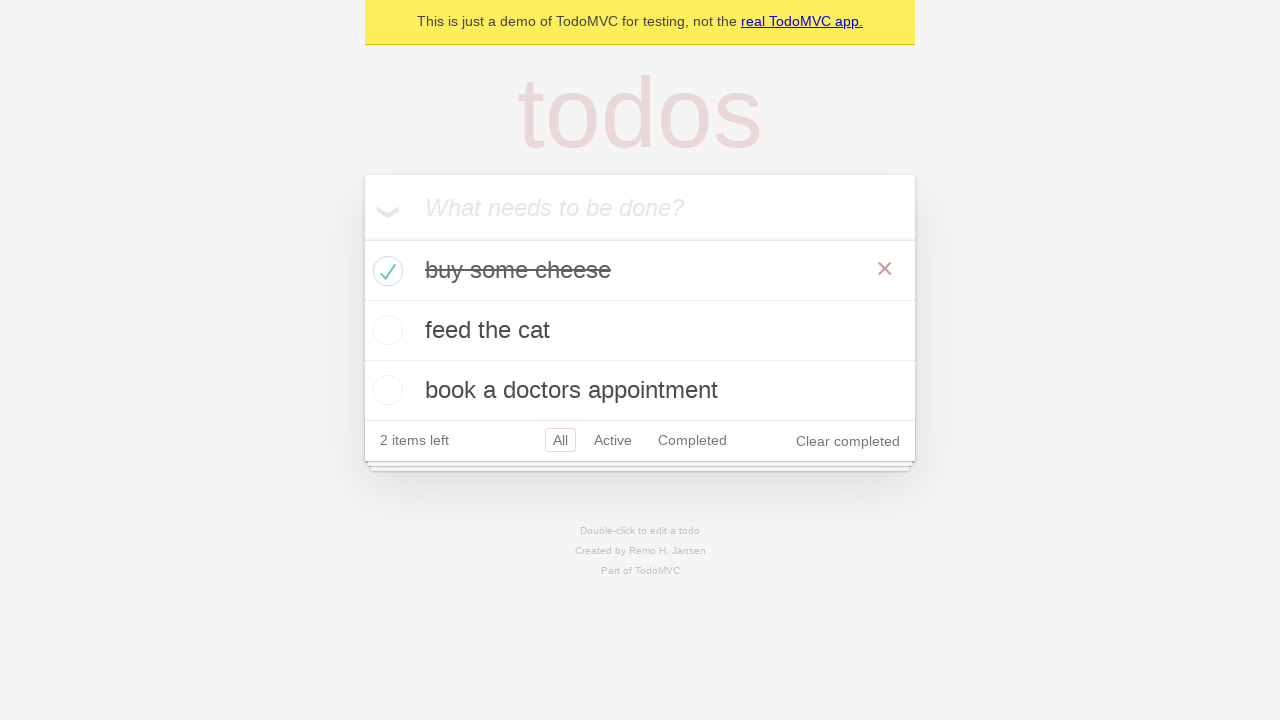

Clicked 'Clear completed' button to remove completed items at (848, 441) on internal:role=button[name="Clear completed"i]
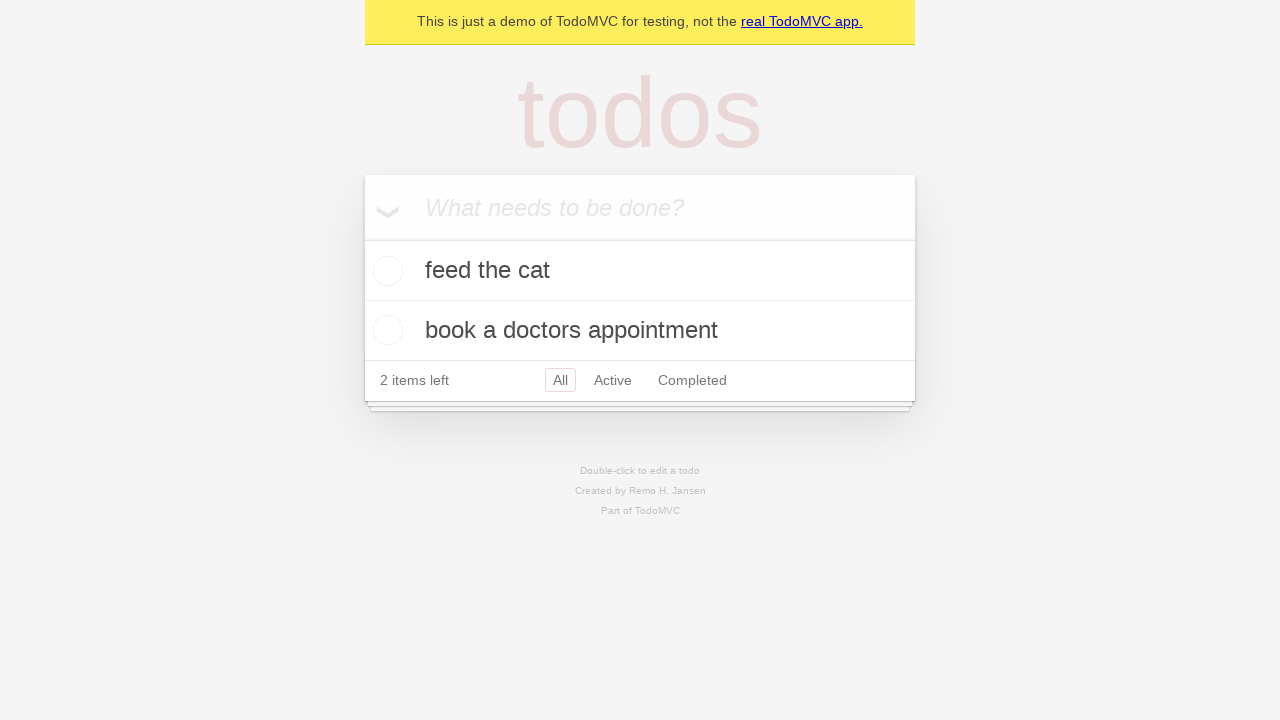

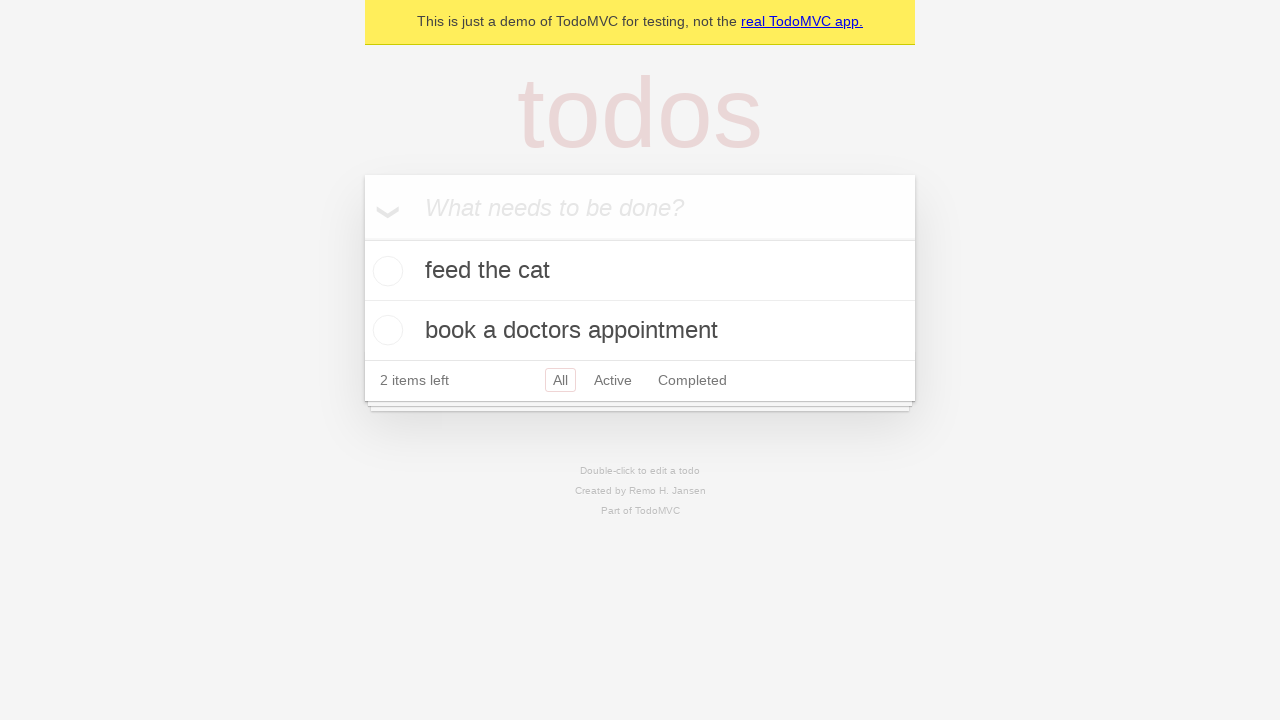